Tests enabling a disabled input field by clicking Enable button and entering text

Starting URL: https://the-internet.herokuapp.com/dynamic_controls

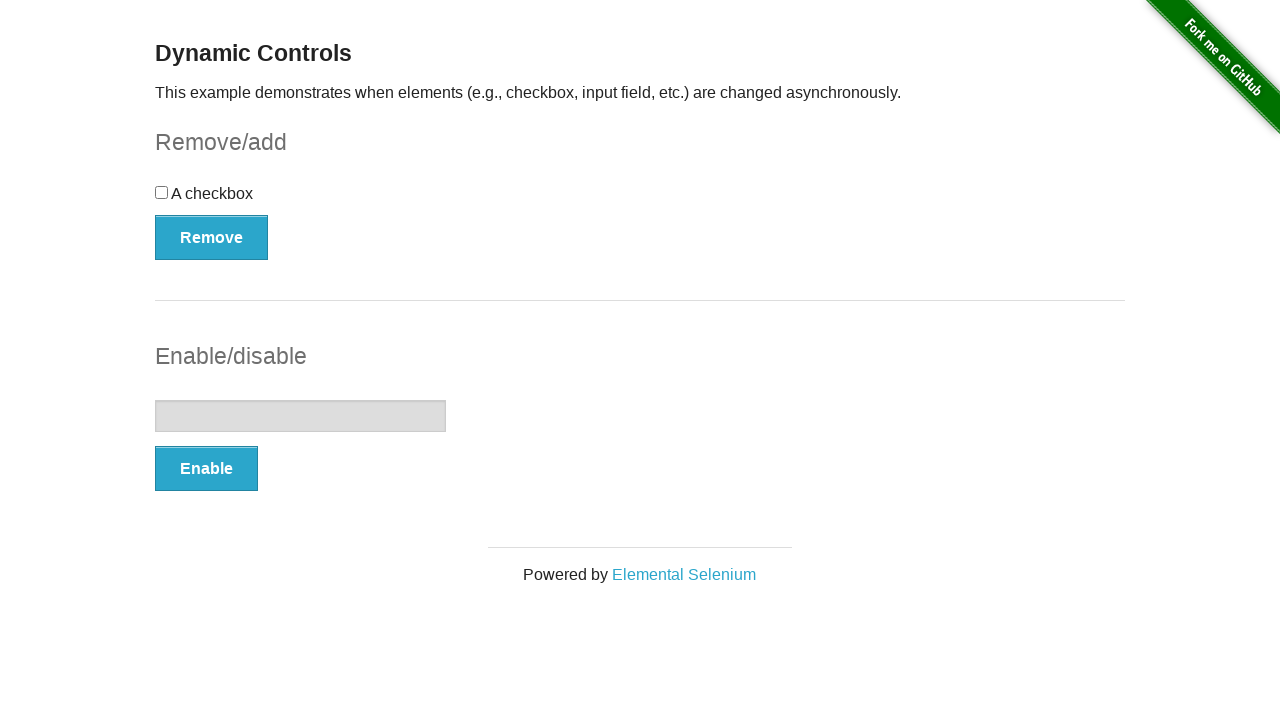

Clicked Enable button to enable the input field at (206, 469) on xpath=//button[.='Enable']
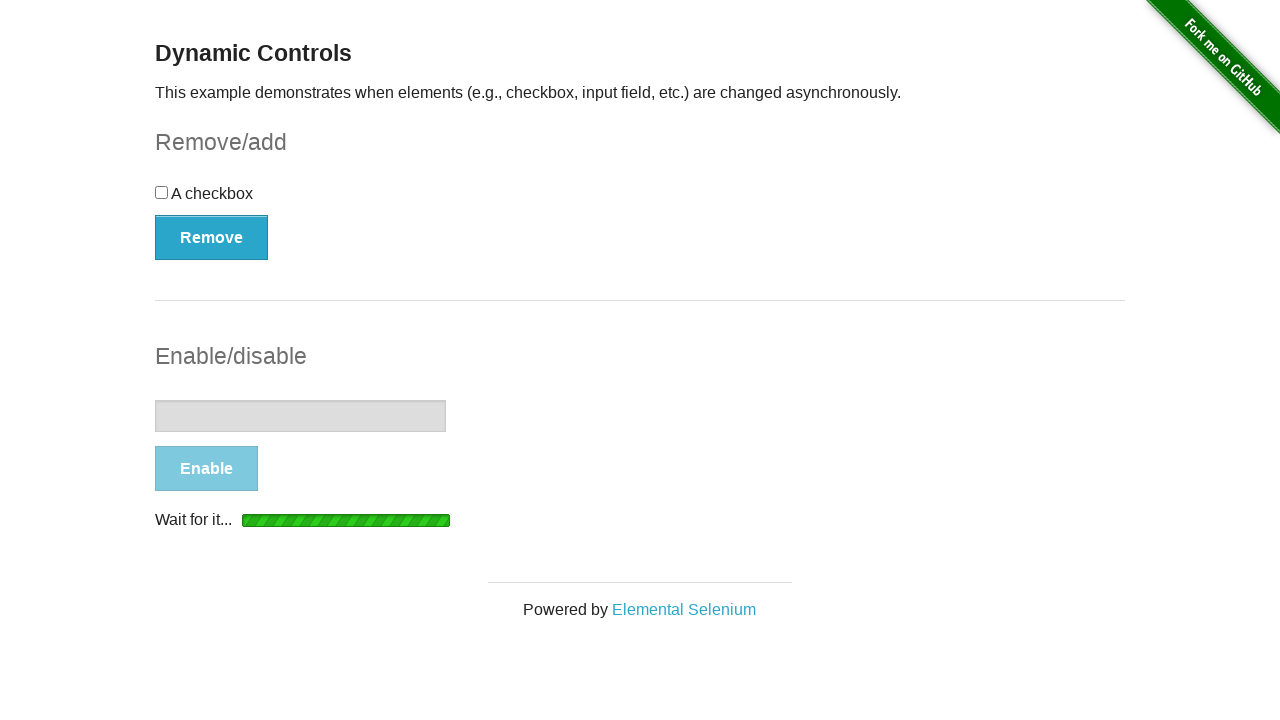

Input field is now attached and enabled
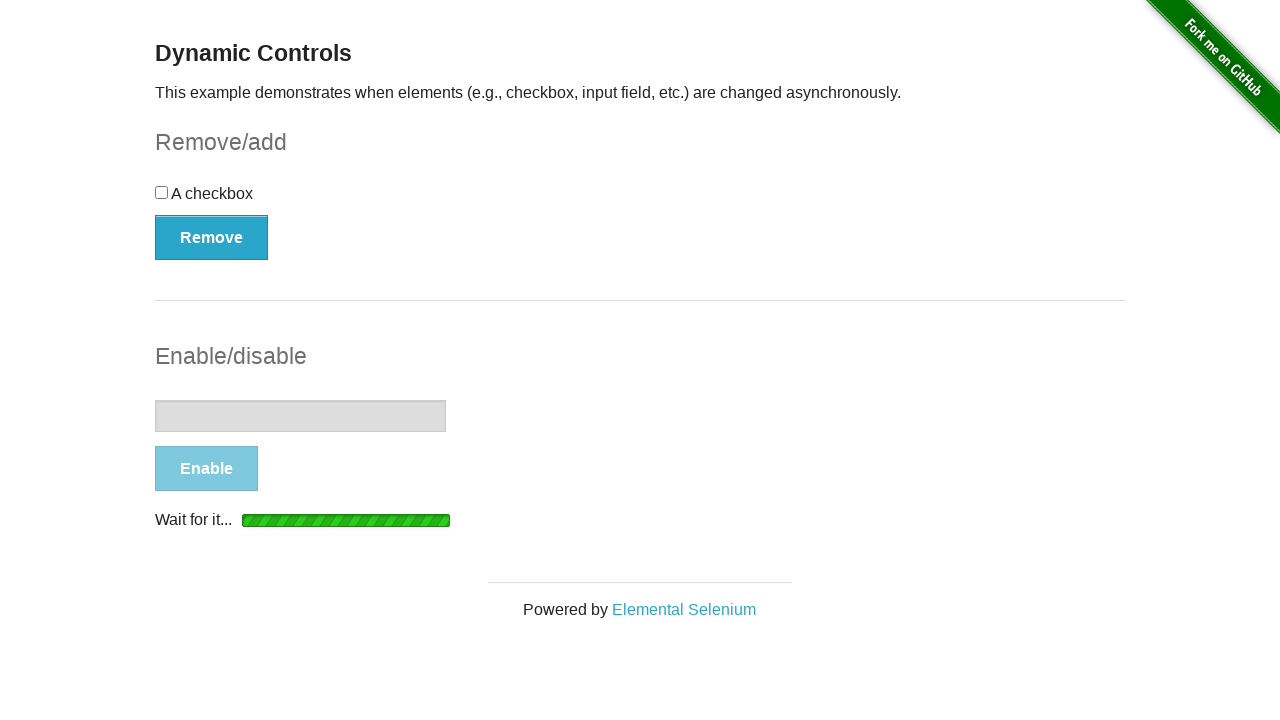

Filled input field with 'test test test' on input[type='text']
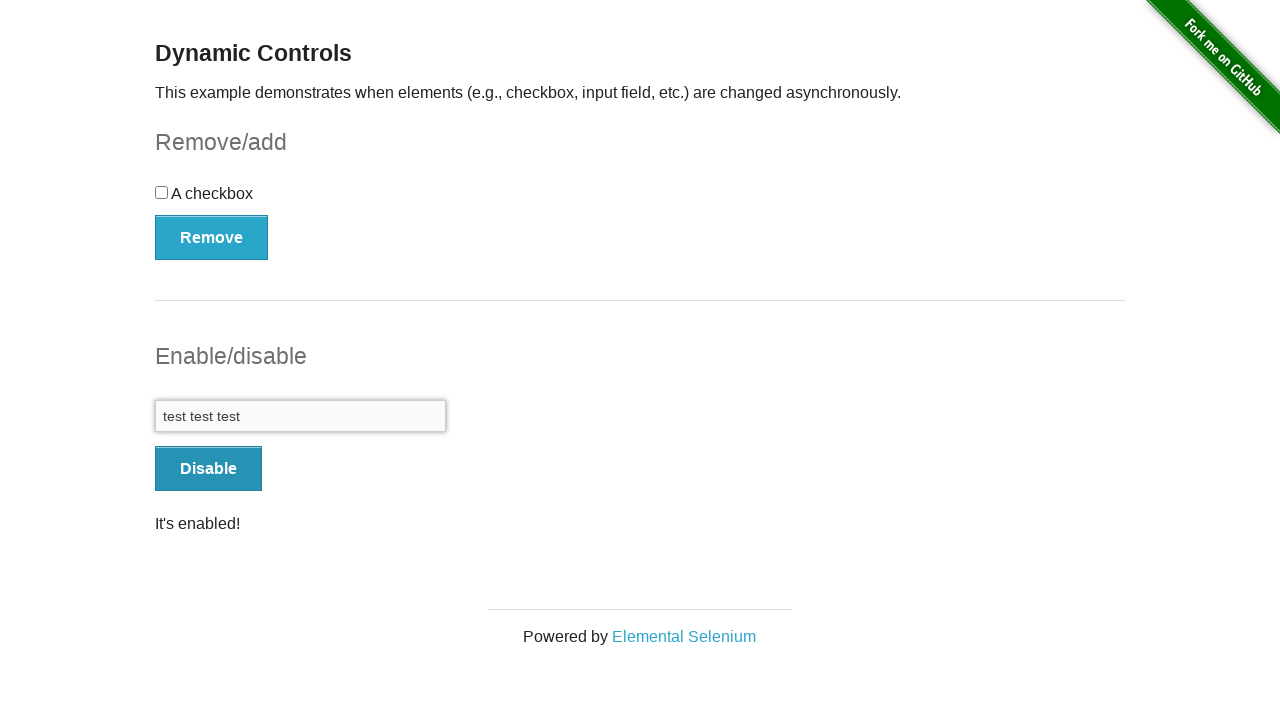

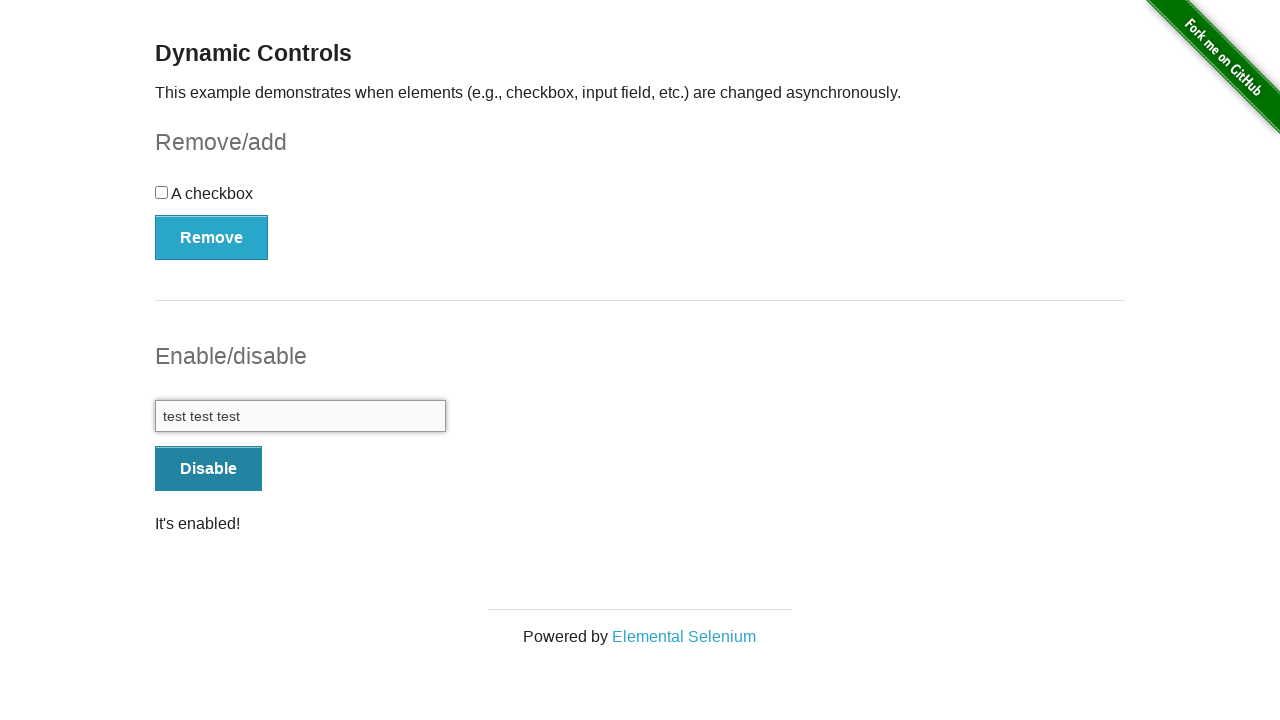